Tests Python.org search functionality by entering "pycon" in the search box and submitting the search

Starting URL: http://www.python.org

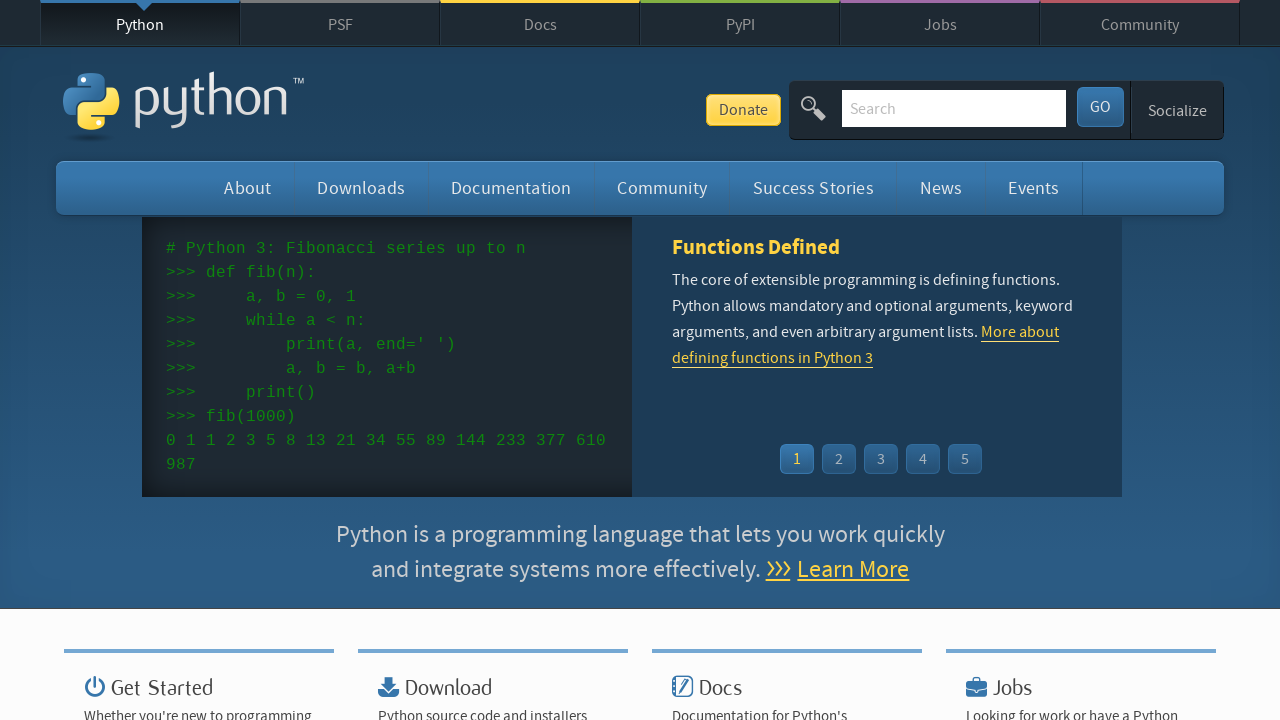

Cleared the search box on input[name='q']
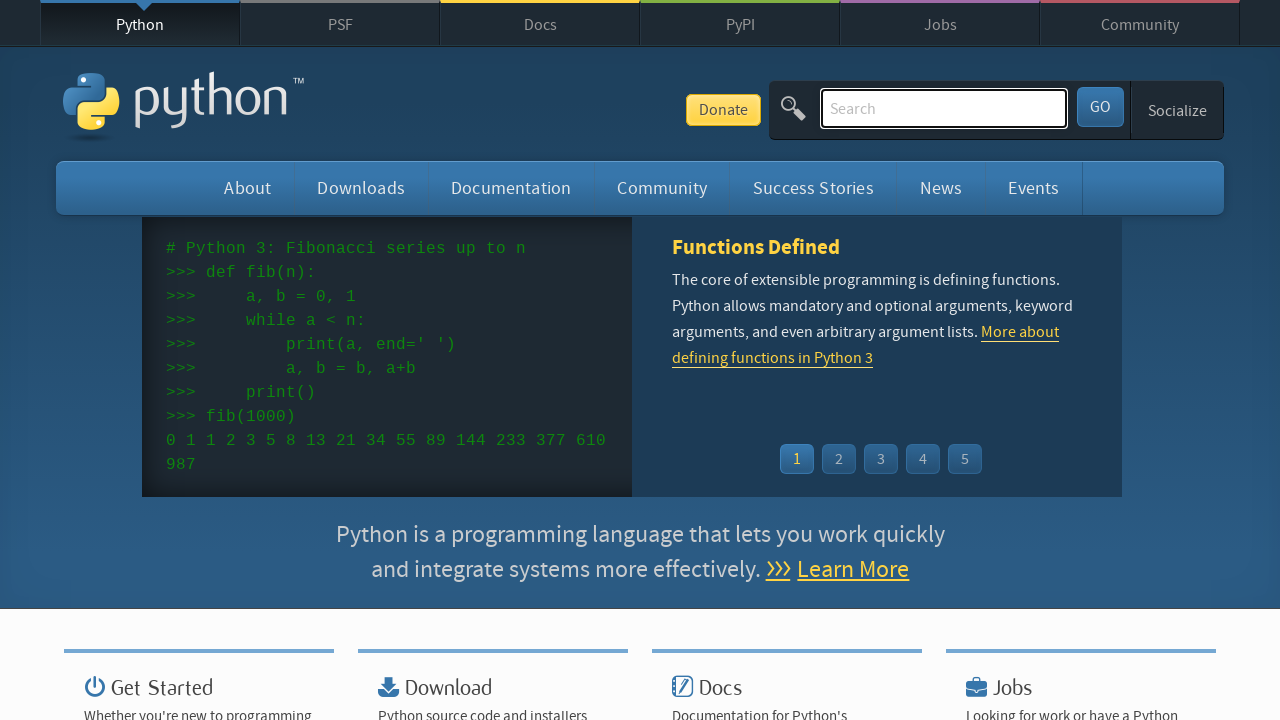

Filled search box with 'pycon' on input[name='q']
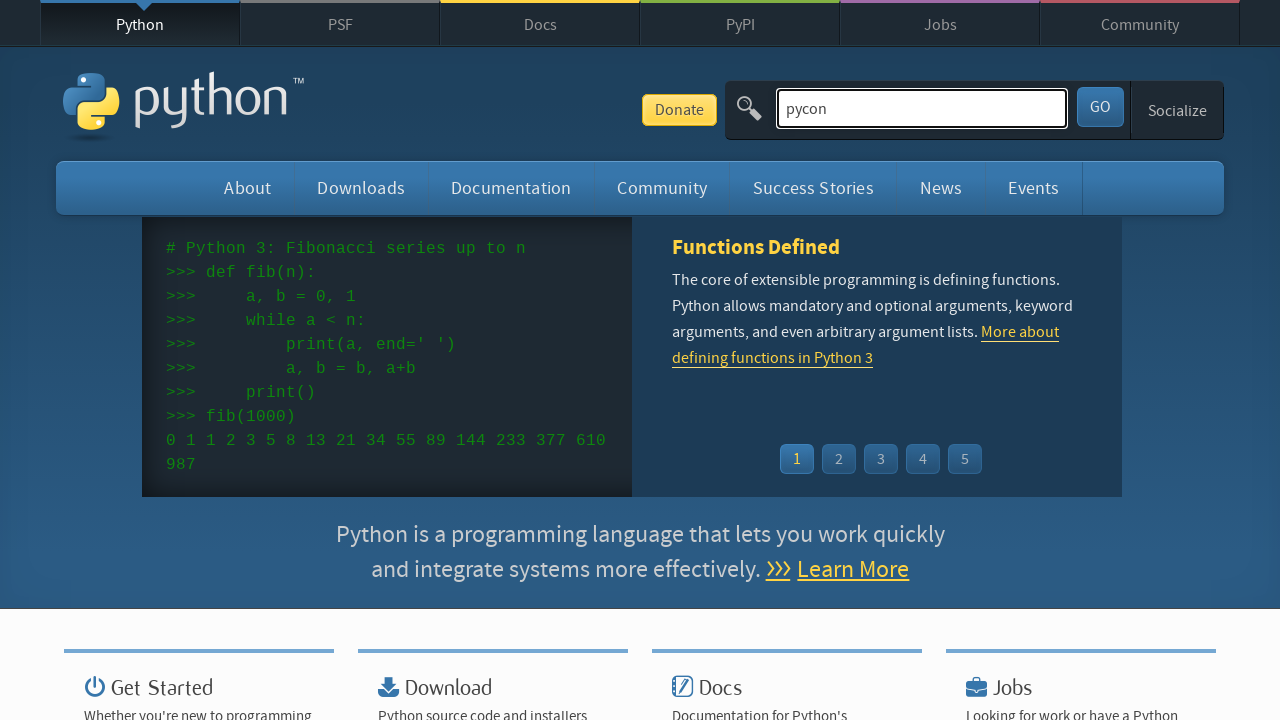

Pressed Enter to submit search on input[name='q']
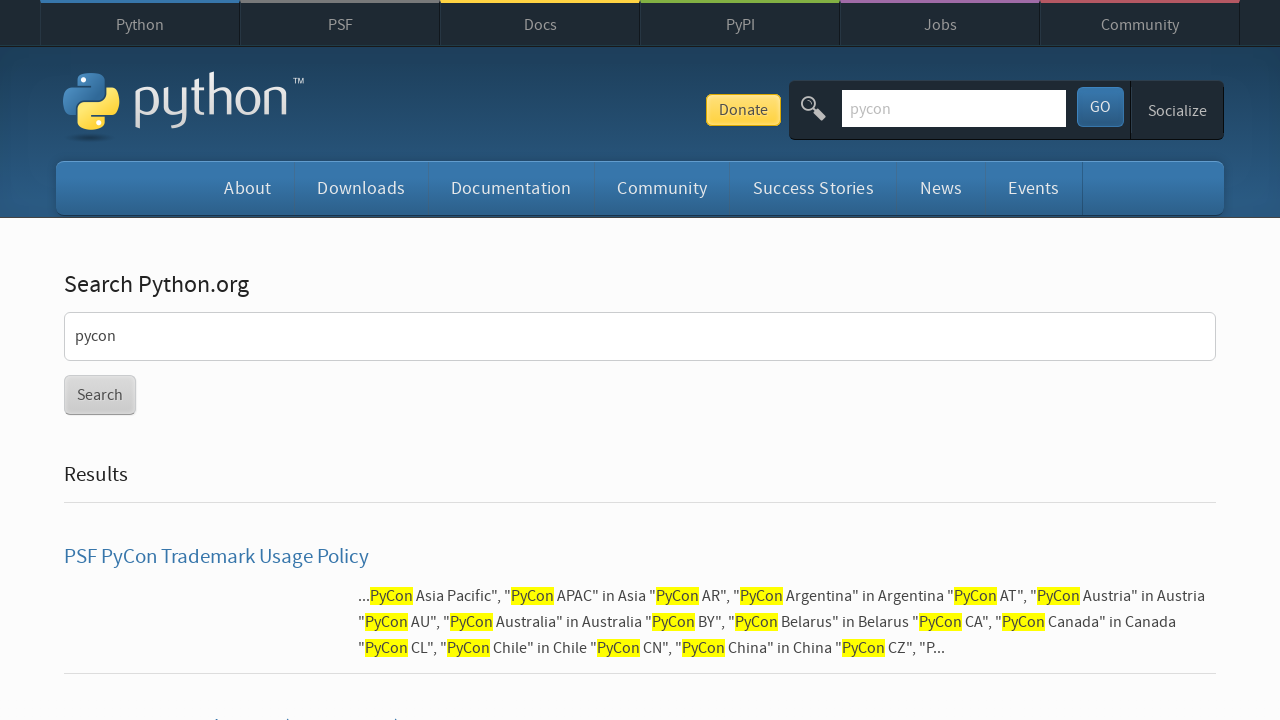

Waited for search results to load (networkidle)
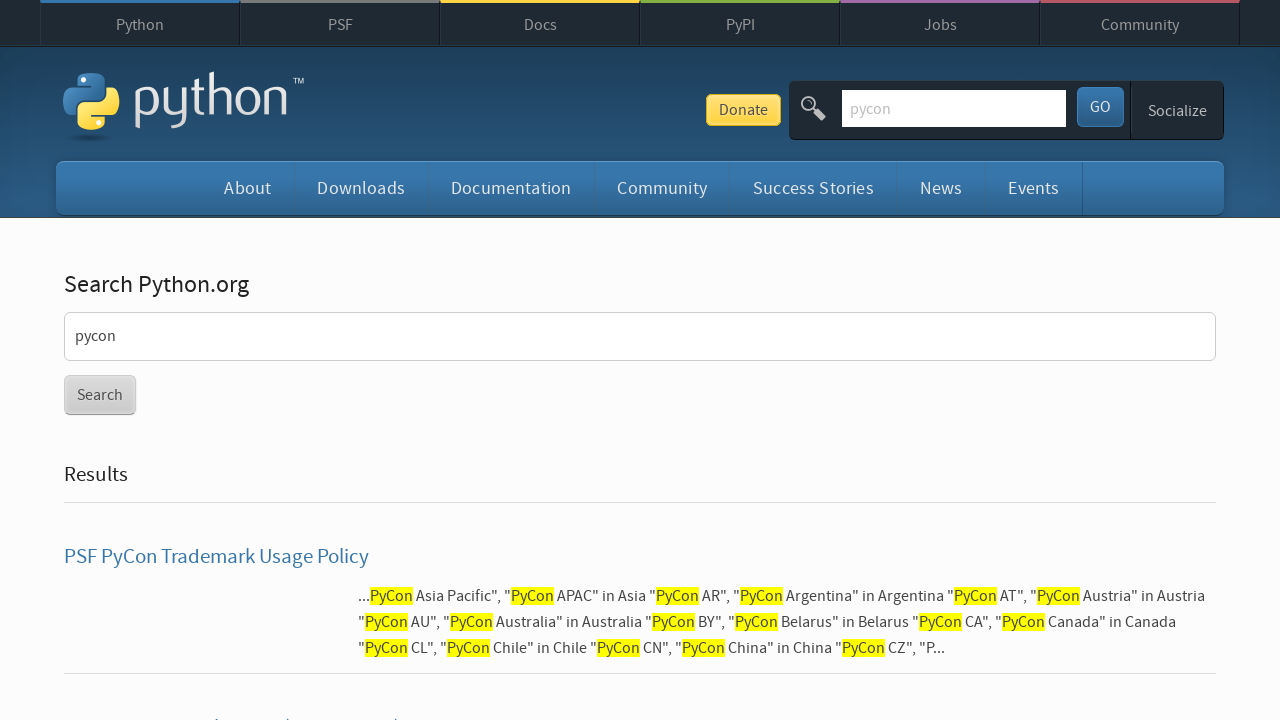

Verified search results are present (no 'No results found' message)
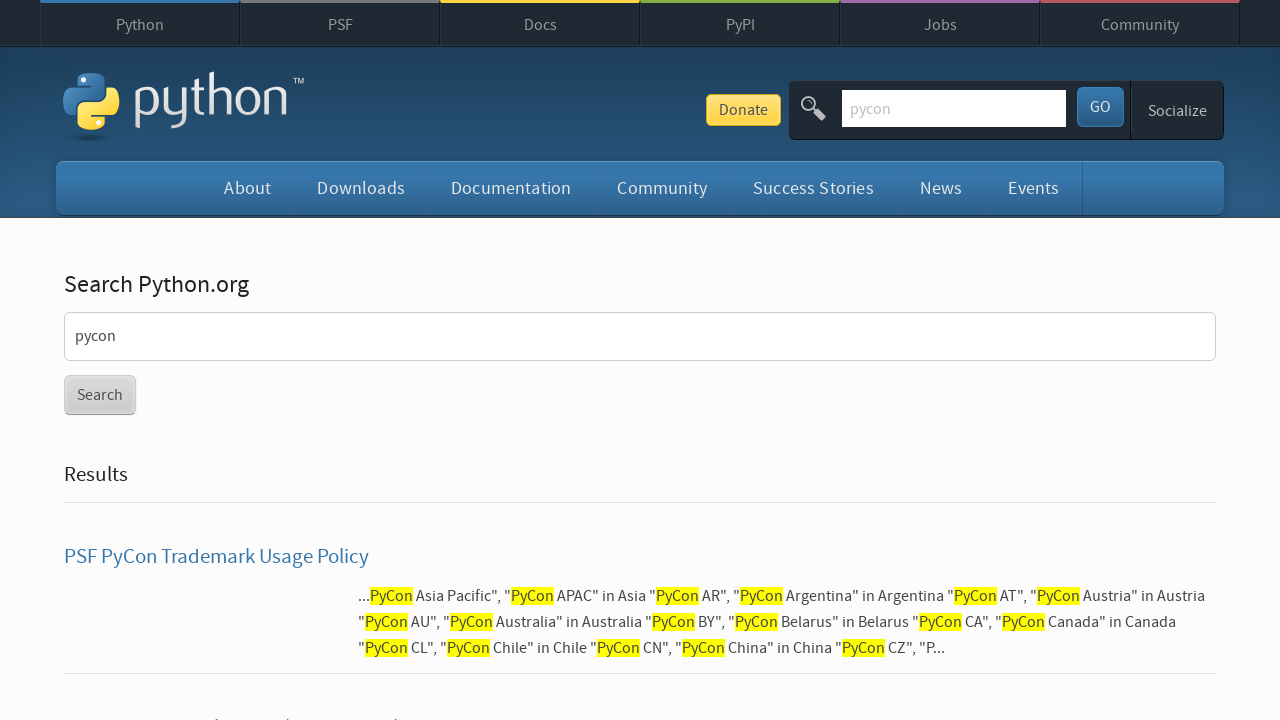

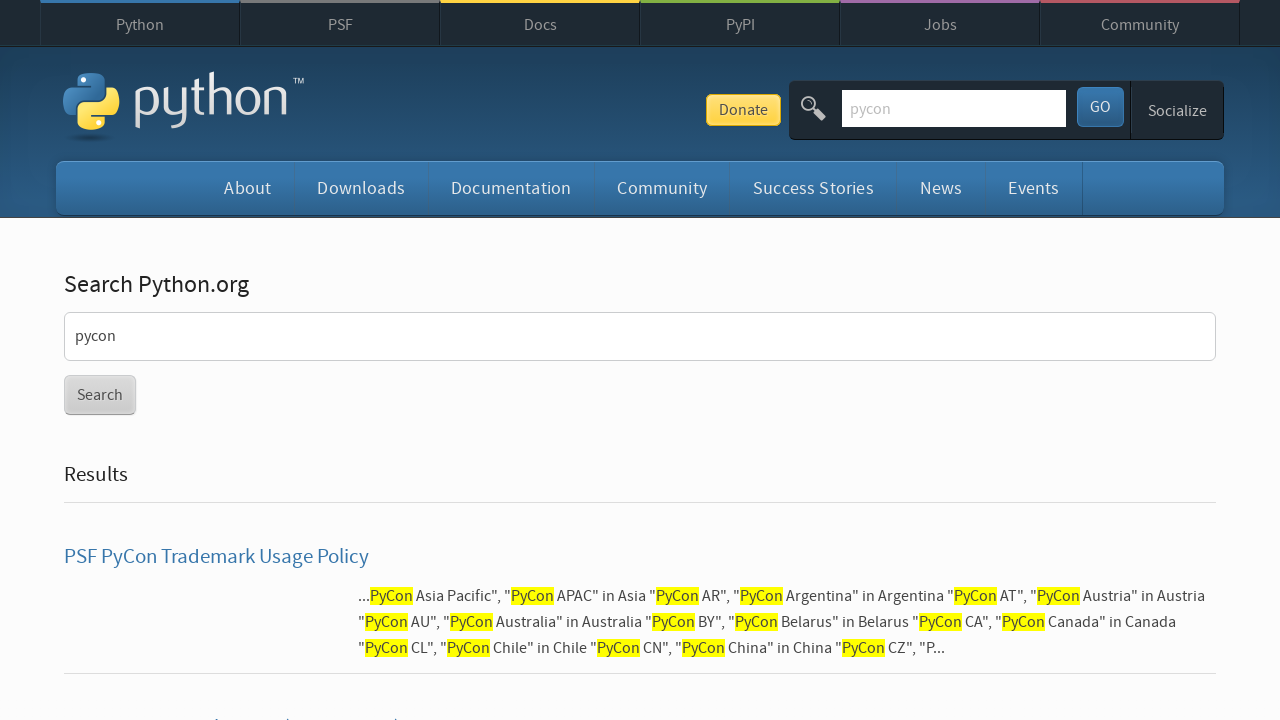